Tests slider functionality by dragging the slider element to a new position

Starting URL: https://demoqa.com/slider

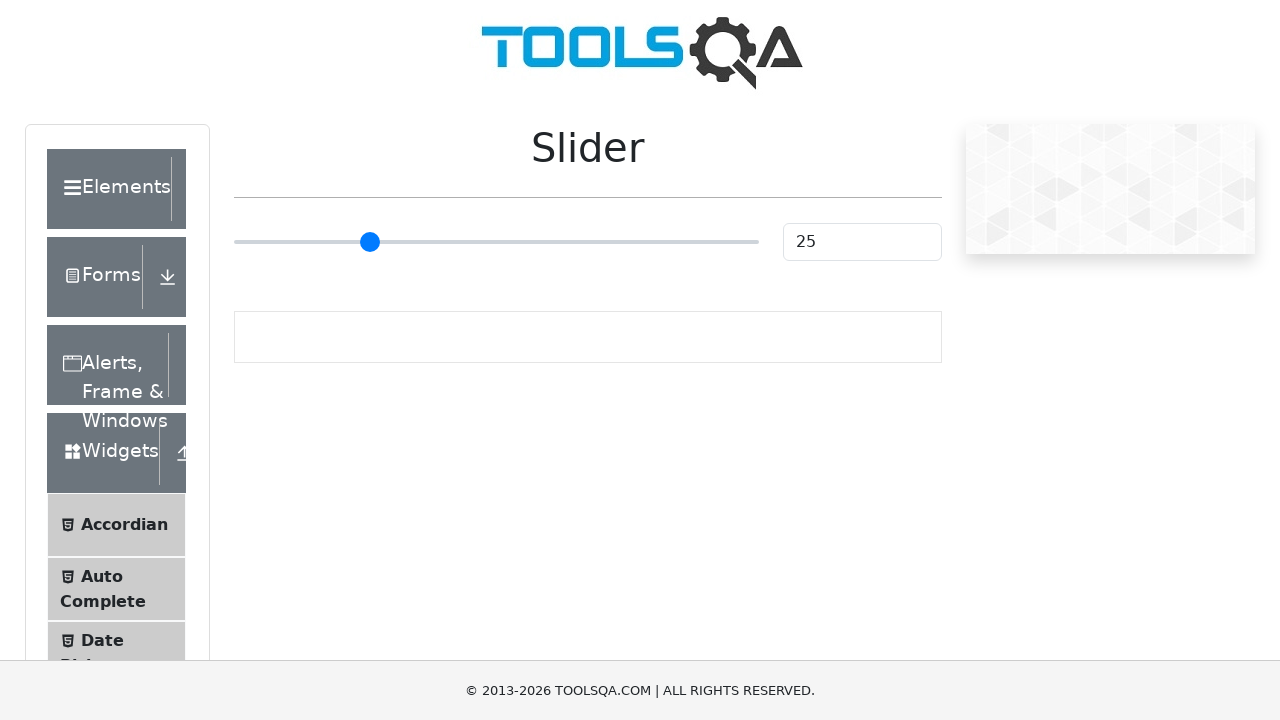

Located the slider element
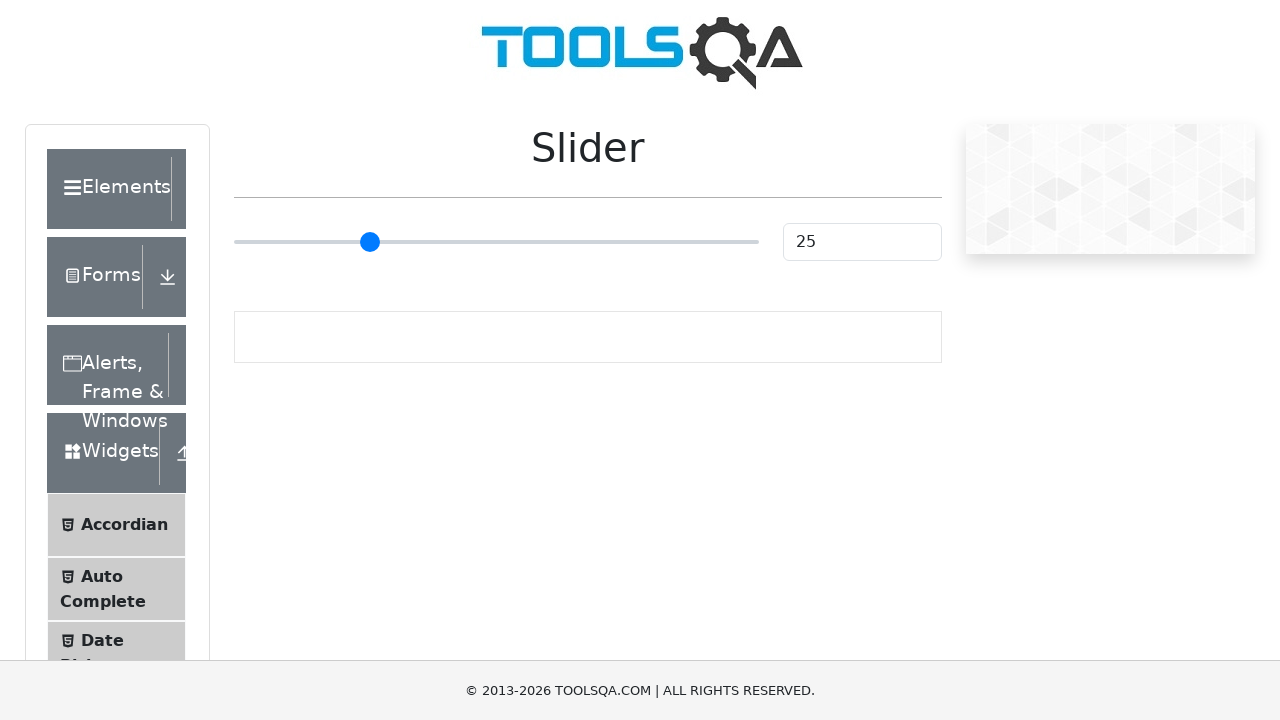

Dragged the slider to new position with offset at (234, 235)
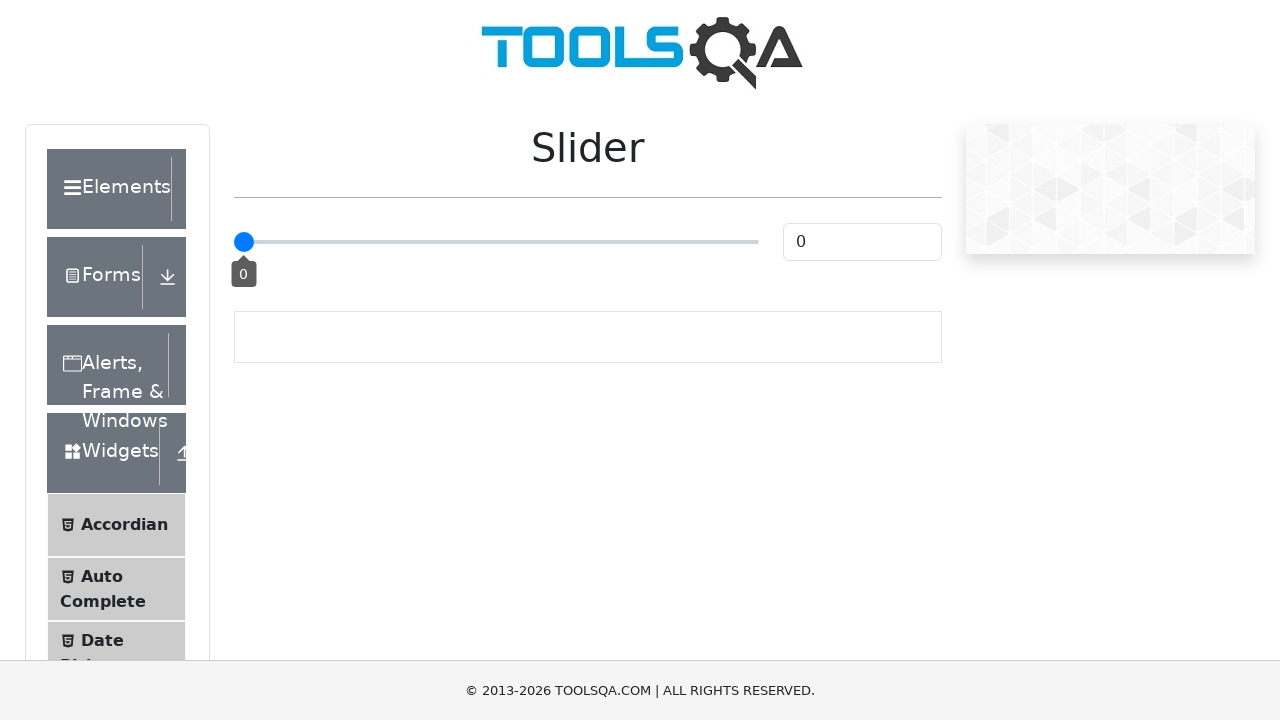

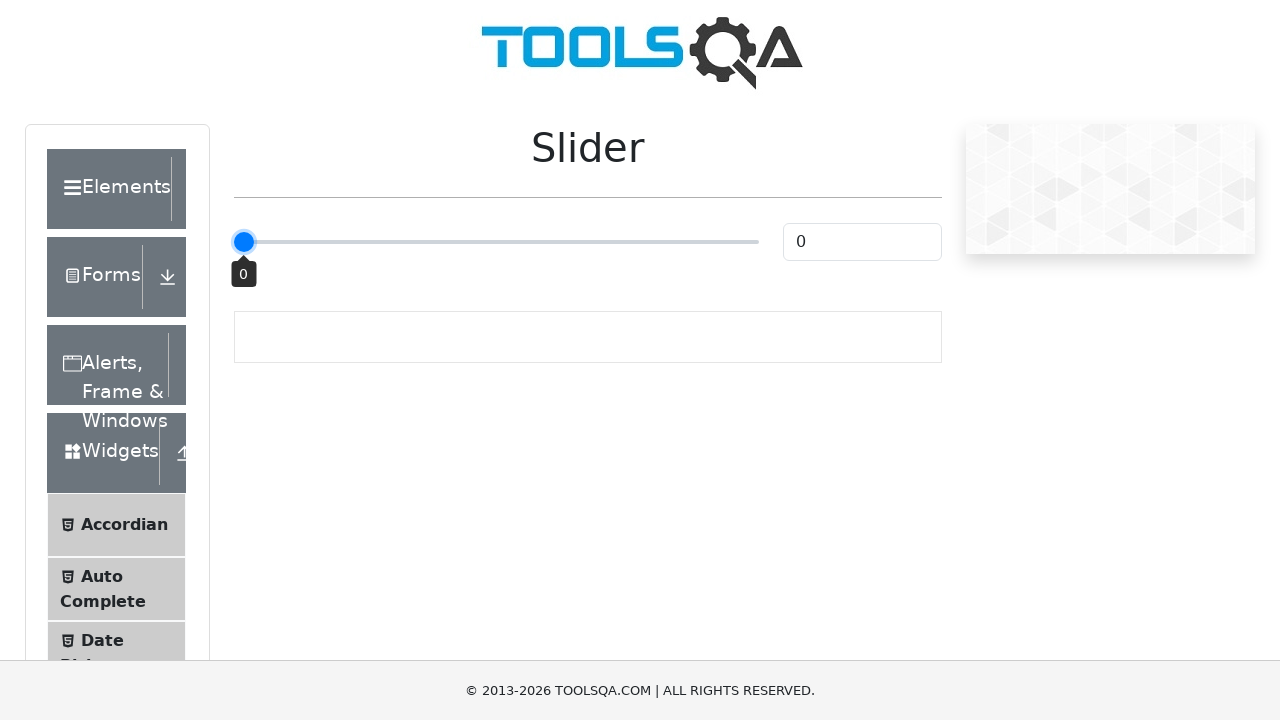